Tests the sendKeys functionality by filling a username field in a text box form

Starting URL: https://demoqa.com/text-box

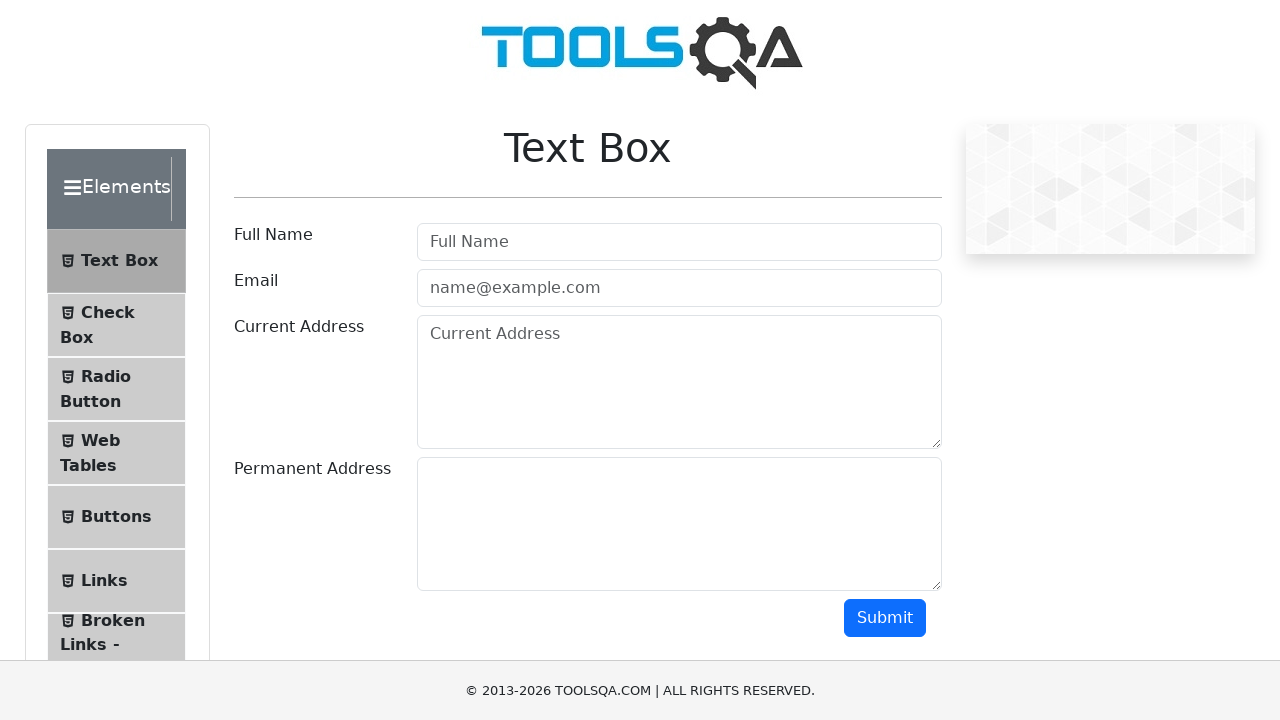

Filled username field with 'Ramya Mannem' on #userName
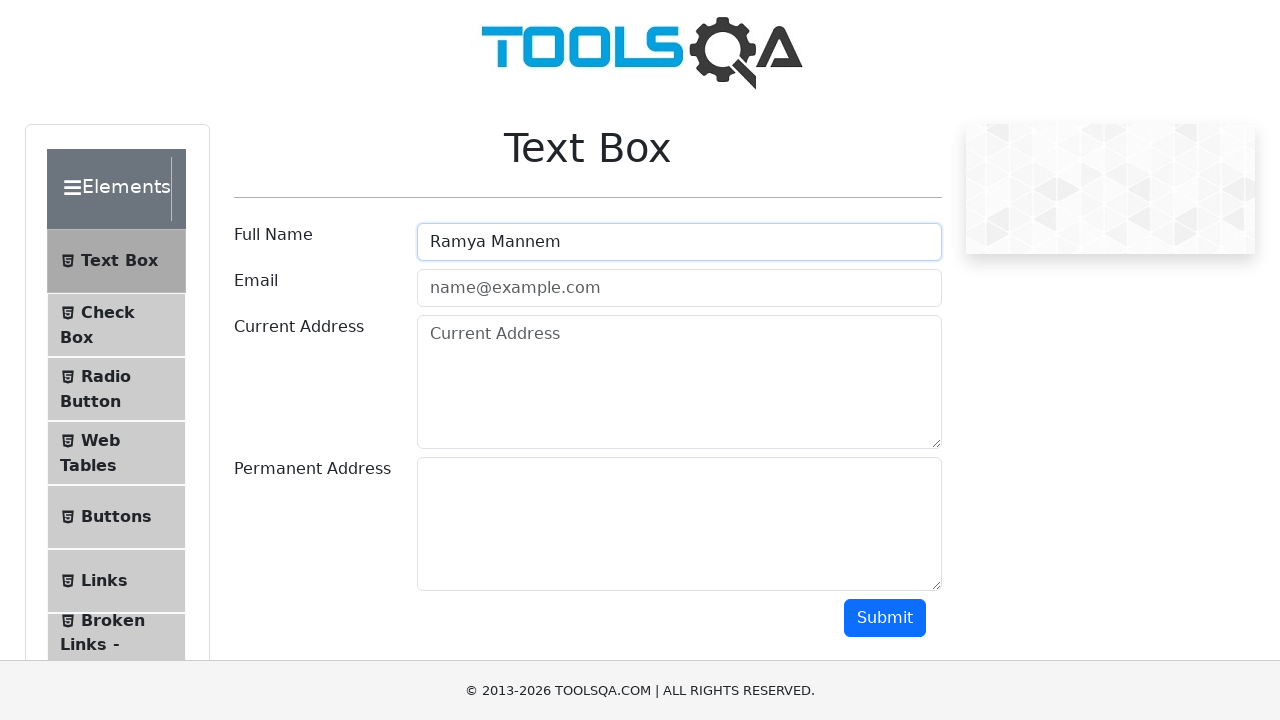

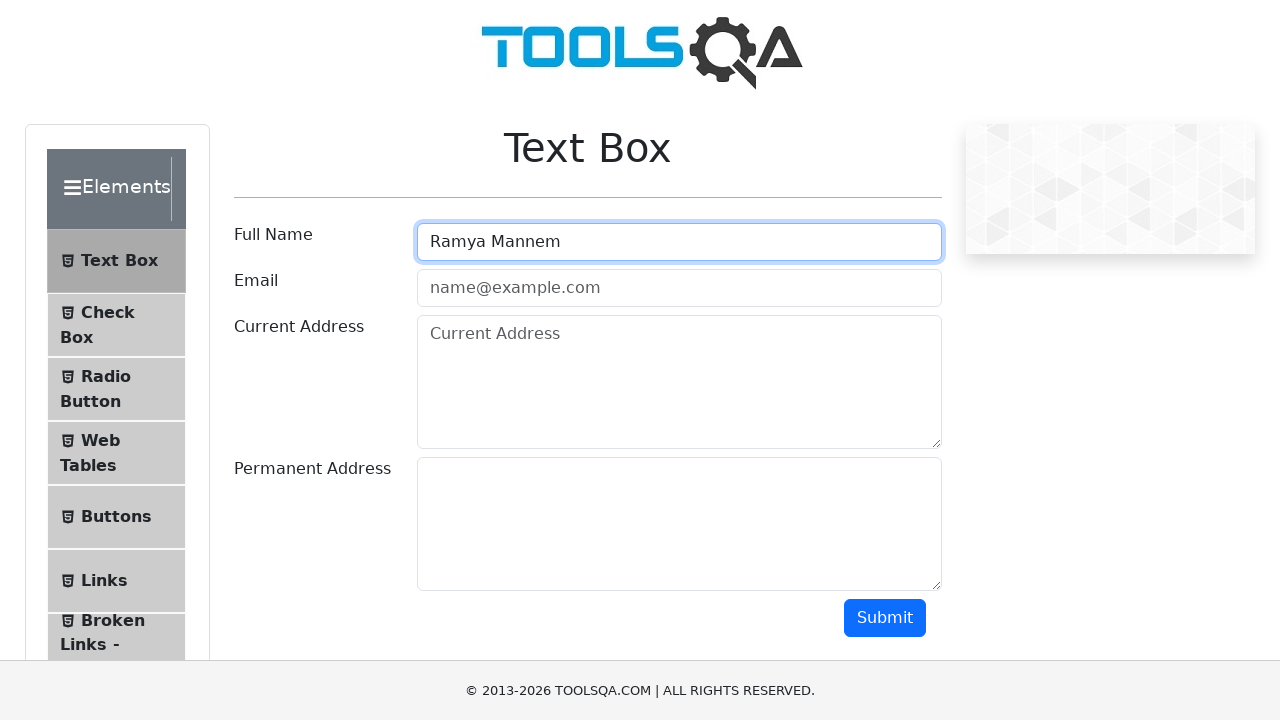